Fills out a student registration form with personal information (first name, last name, email, gender, mobile number, and address) and submits it, then verifies the confirmation message appears.

Starting URL: https://demoqa.com/automation-practice-form

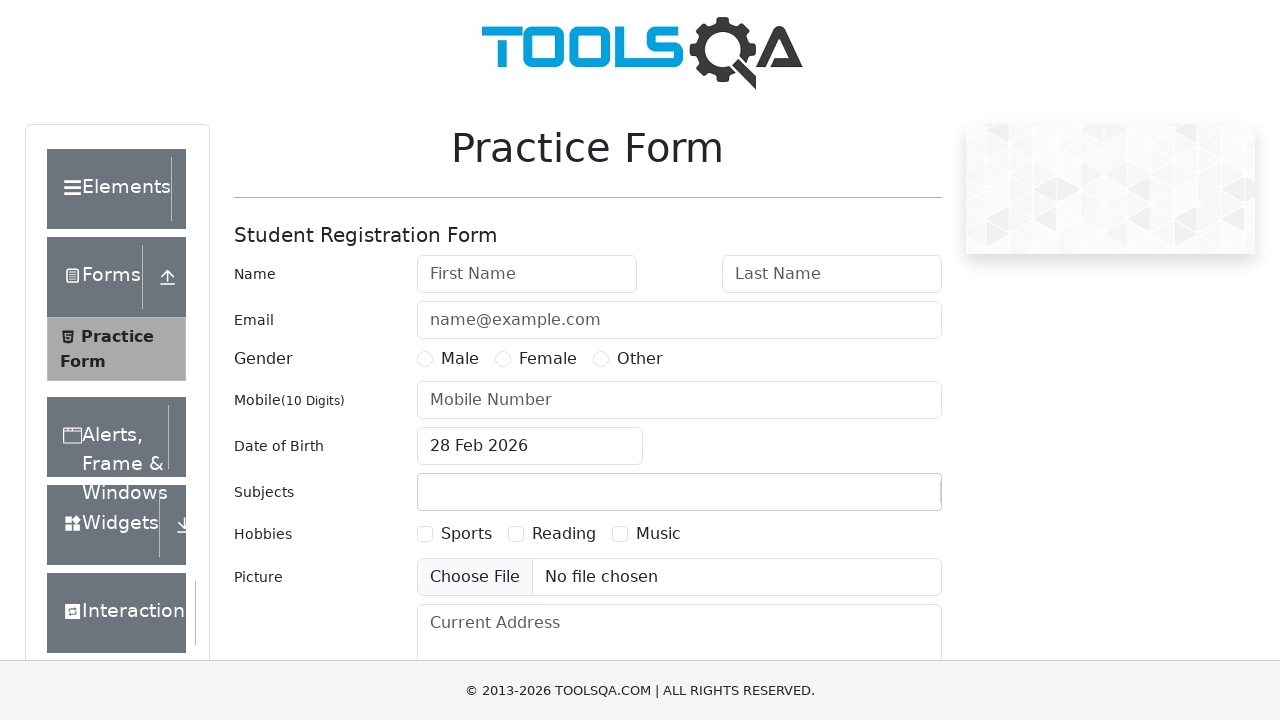

Filled first name field with 'Michael' on #firstName
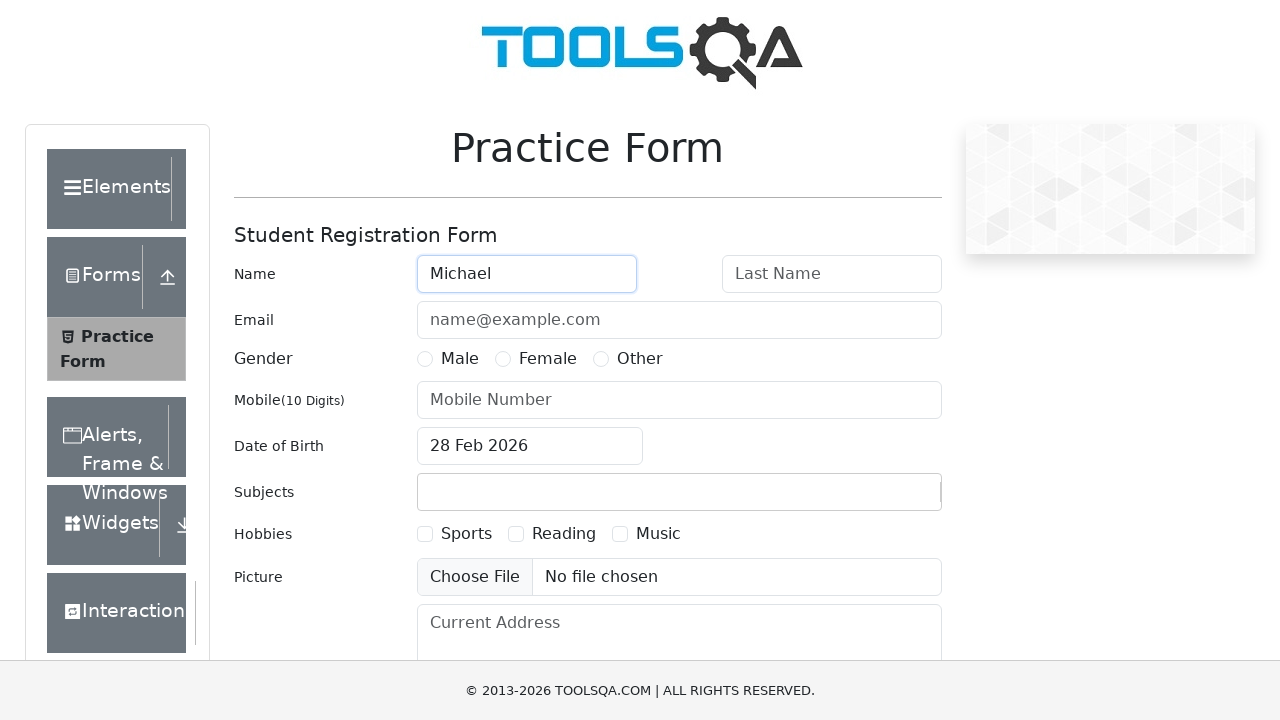

Filled last name field with 'Johnson' on #lastName
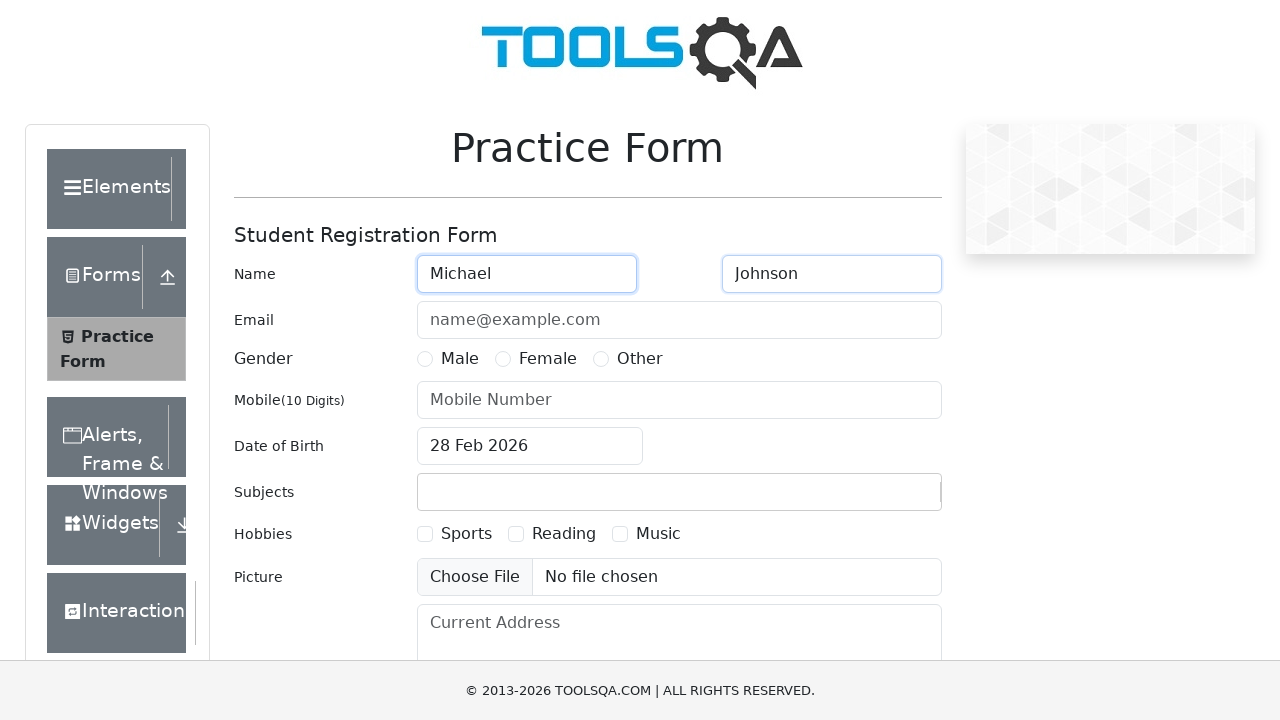

Filled email field with 'michael.johnson@example.com' on #userEmail
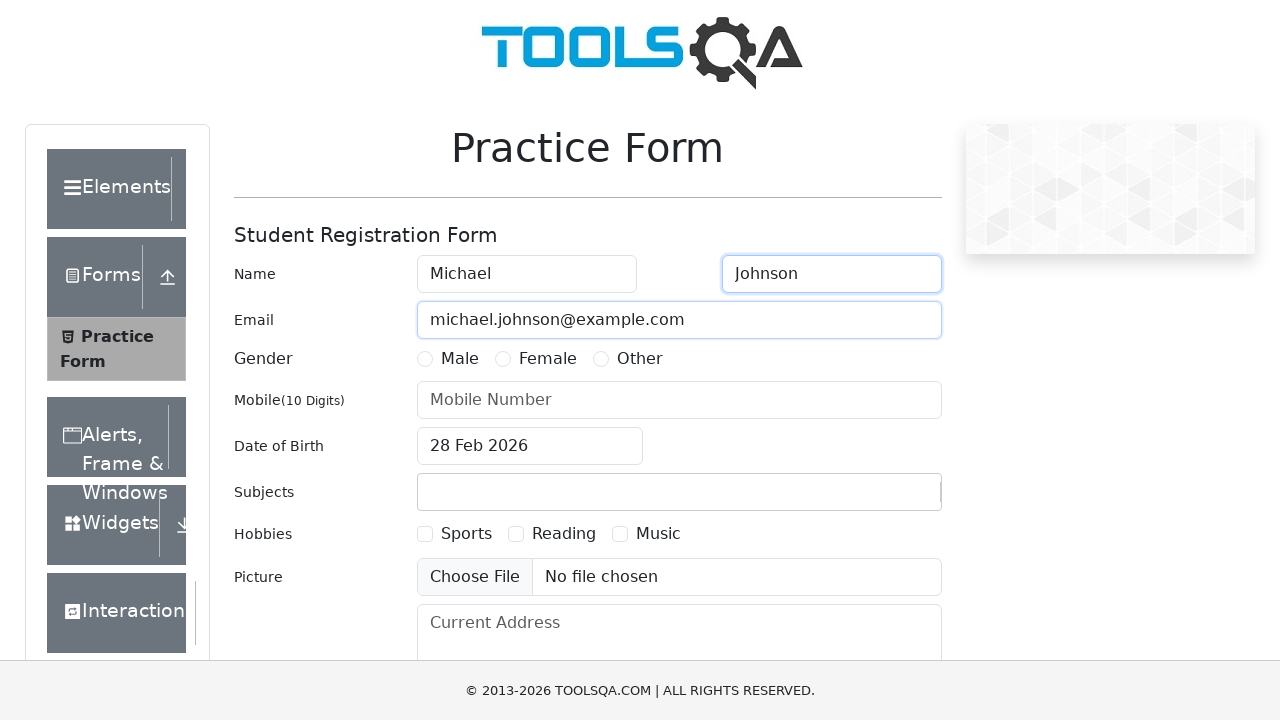

Selected Male gender option at (460, 359) on label[for='gender-radio-1']
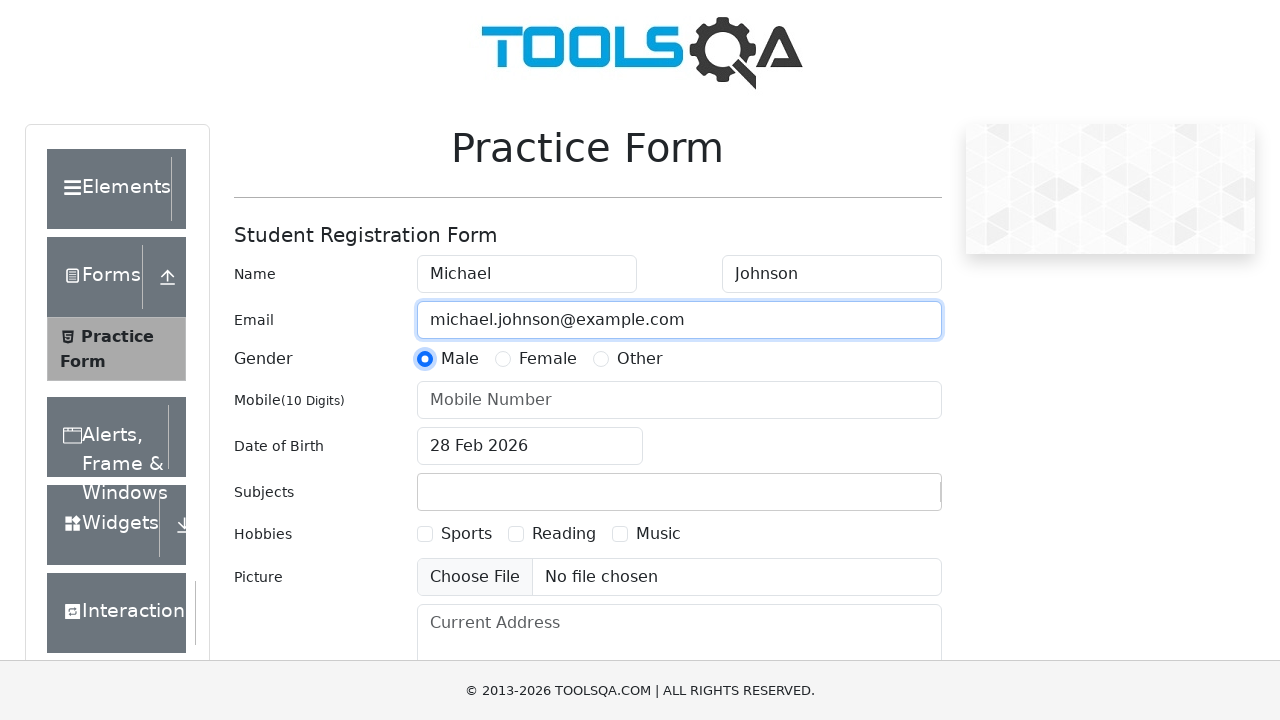

Filled mobile number field with '8745632109' on #userNumber
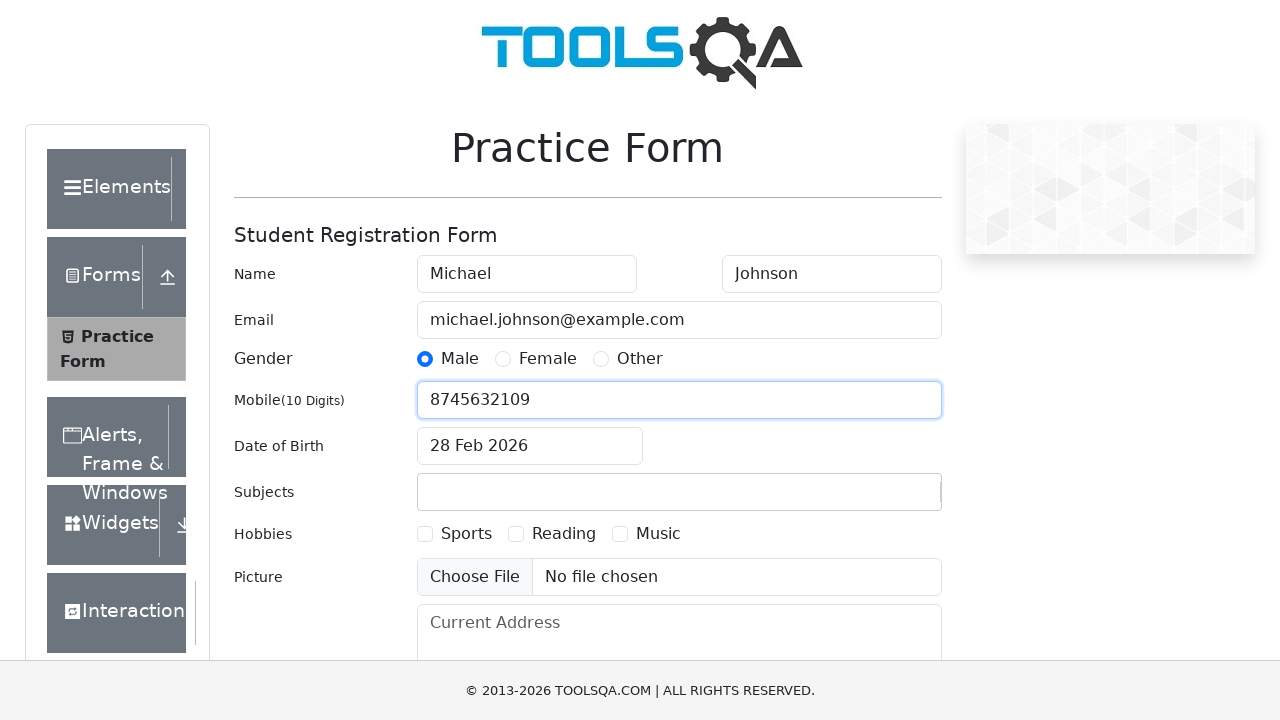

Filled address field with '456 Oak Avenue, Boston, MA 02101' on #currentAddress
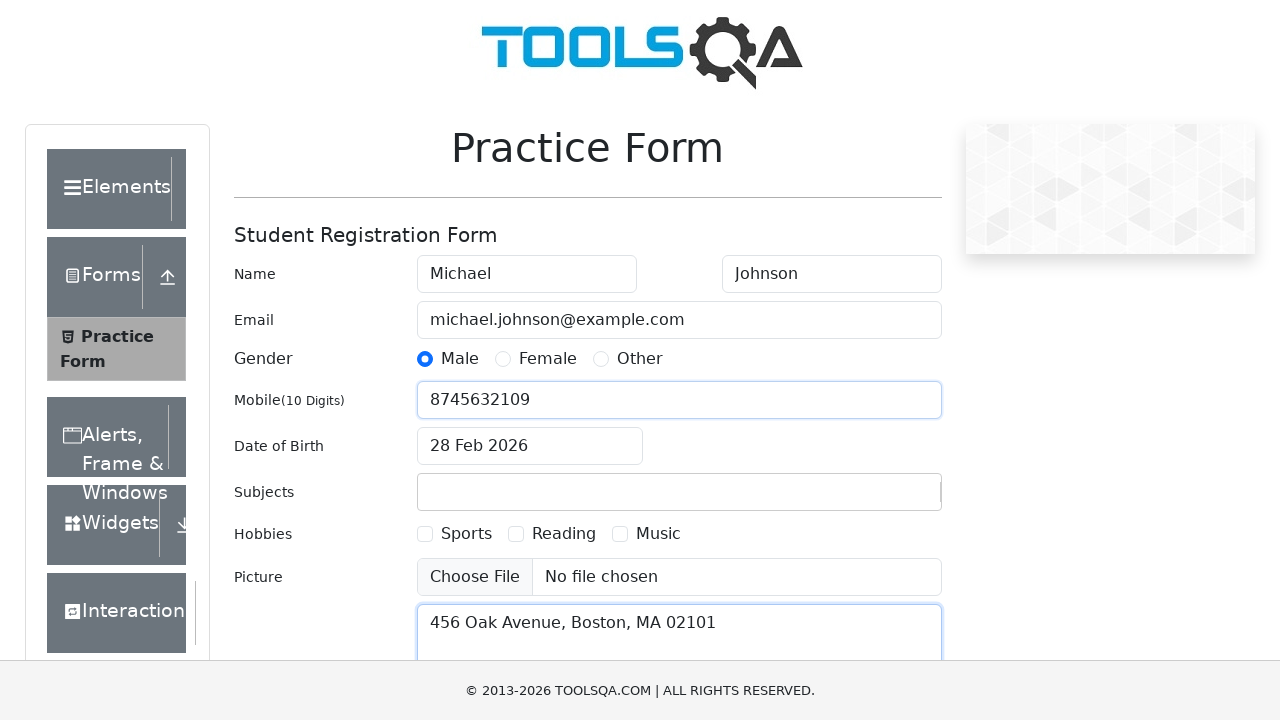

Clicked submit button to submit the form at (885, 499) on #submit
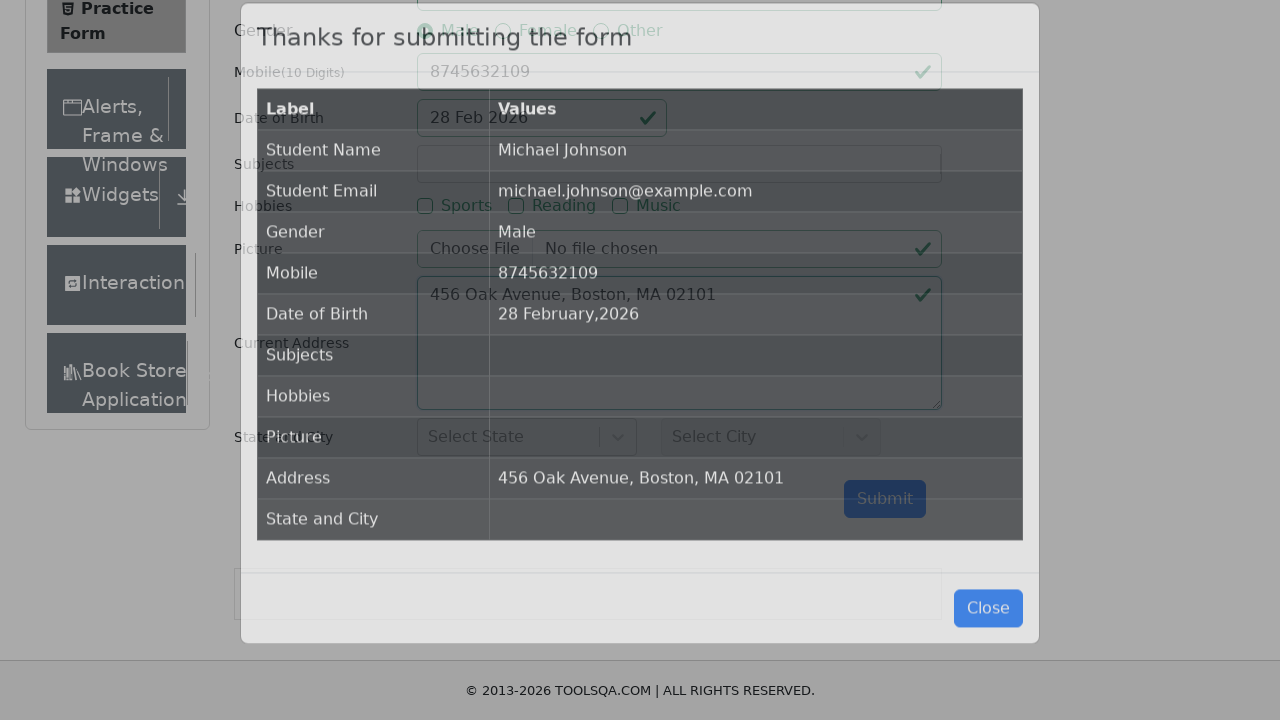

Confirmation message 'Thanks for submitting the form' appeared
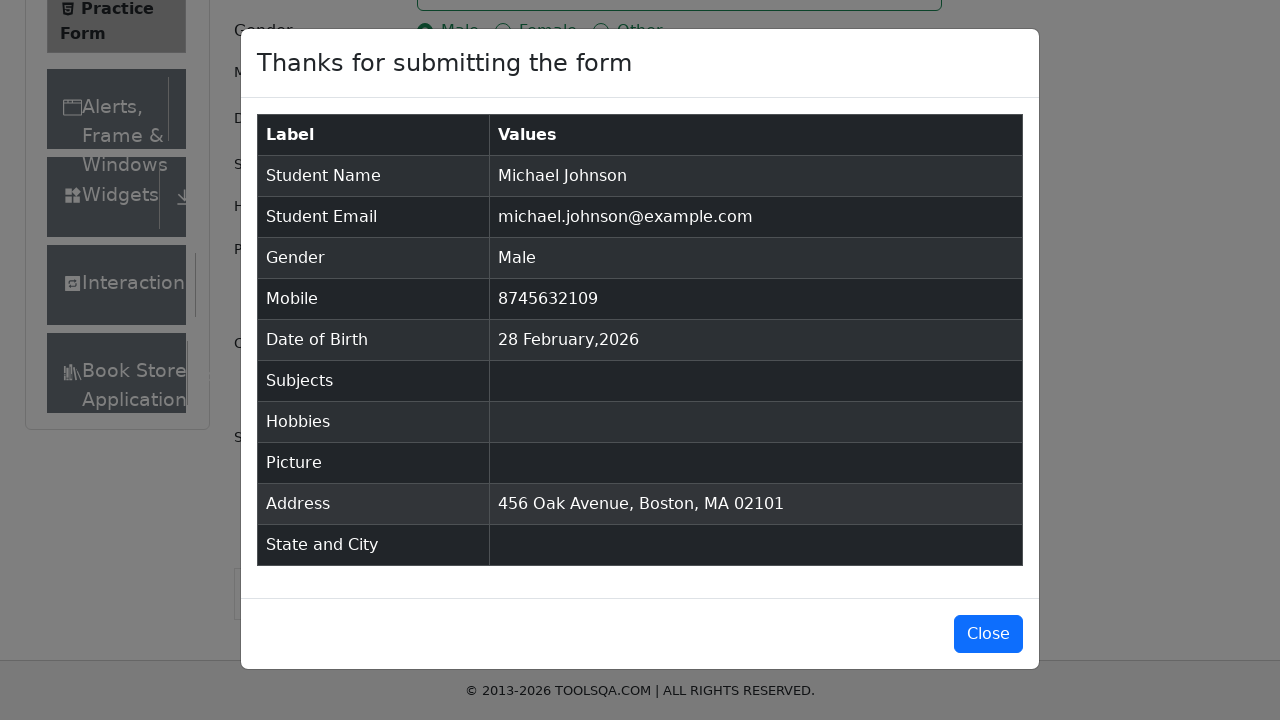

Closed the confirmation modal at (988, 634) on #closeLargeModal
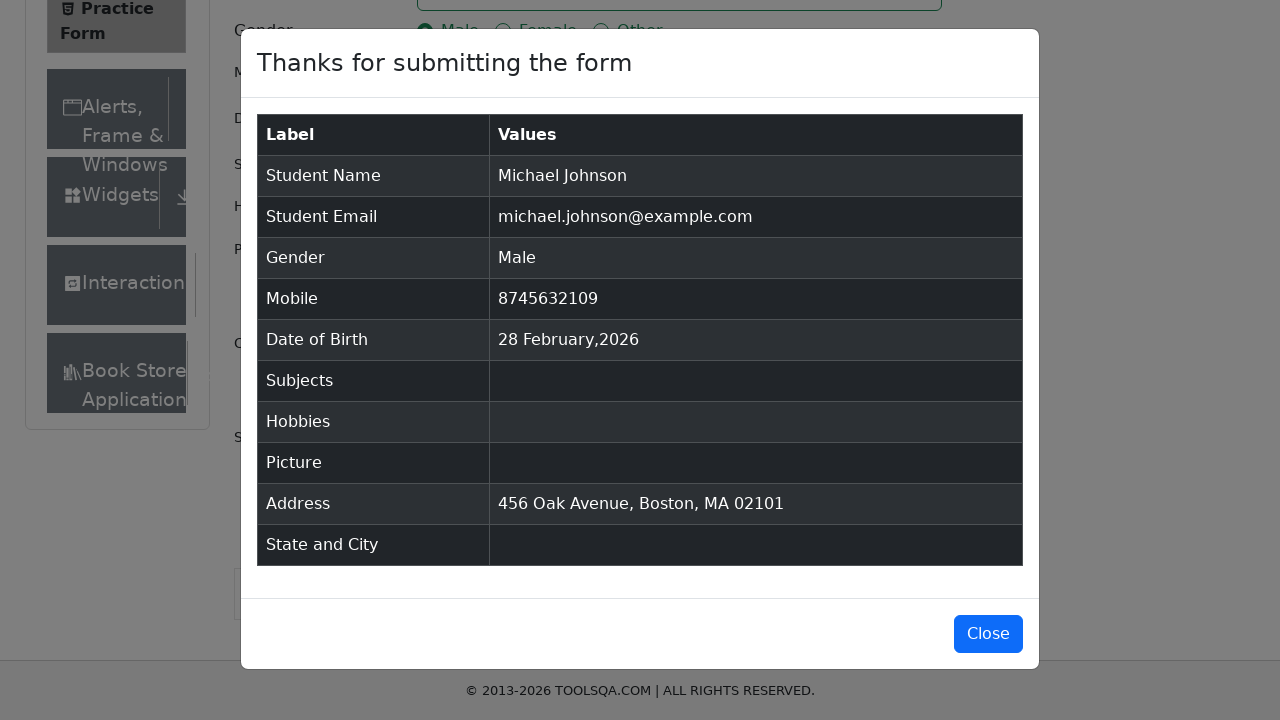

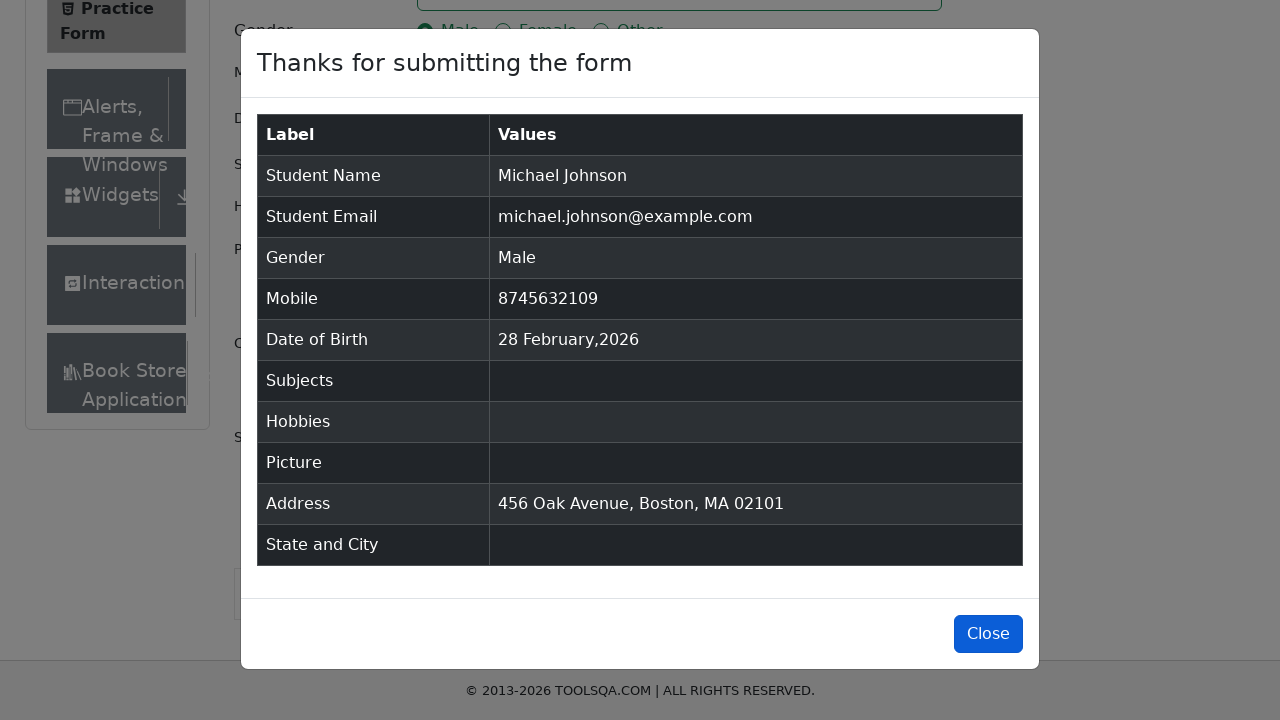